Tests drag and drop functionality using native drag and drop actions to move an element from column A to column B

Starting URL: http://the-internet.herokuapp.com/drag_and_drop

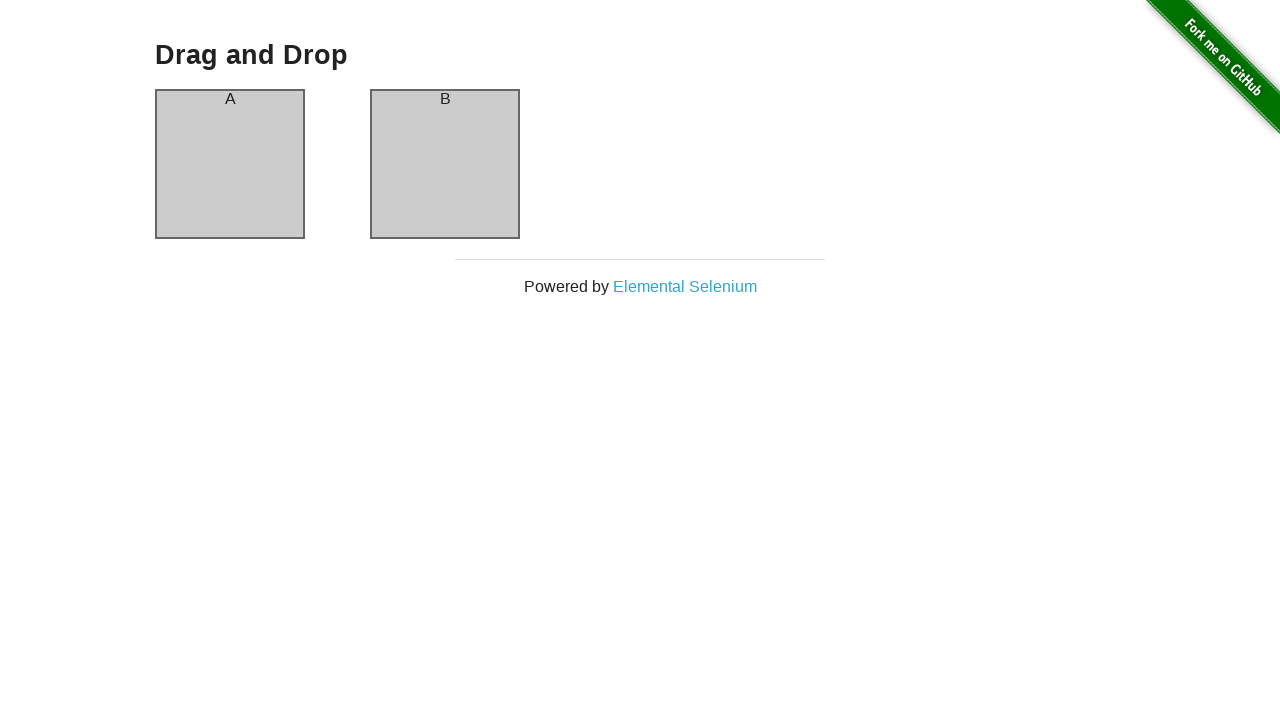

Waited for column A element to be visible
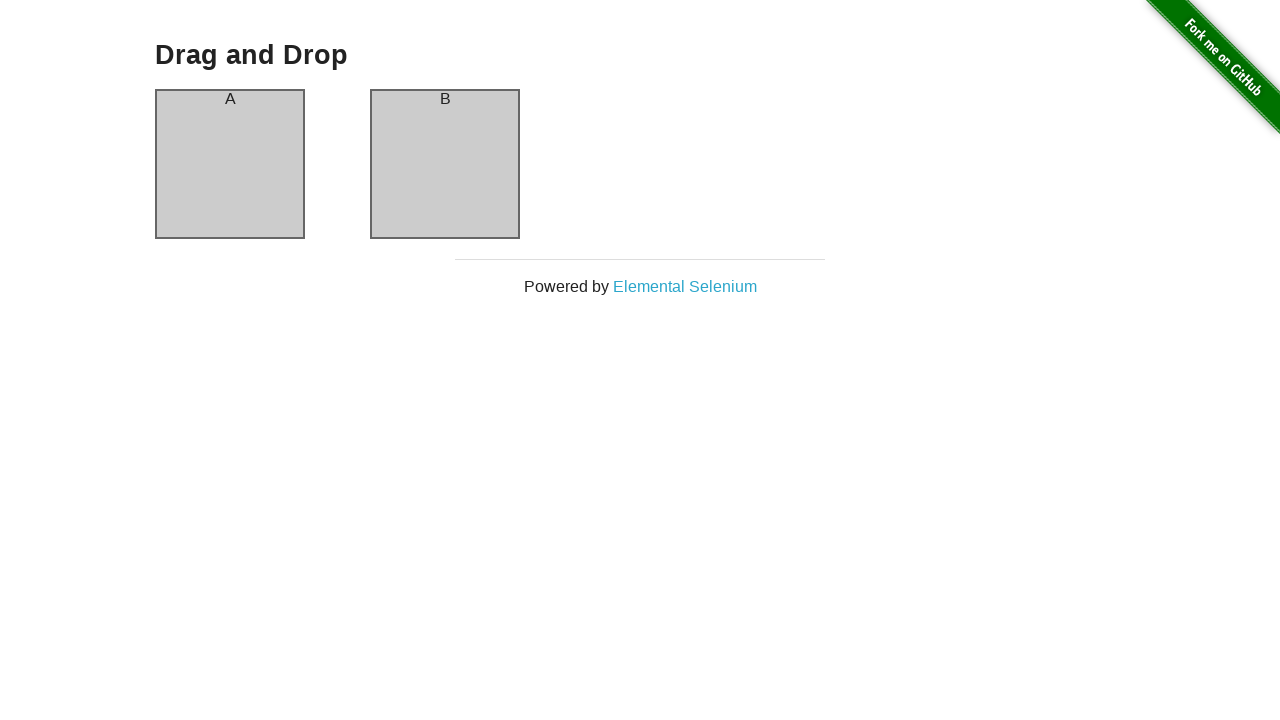

Waited for column B element to be visible
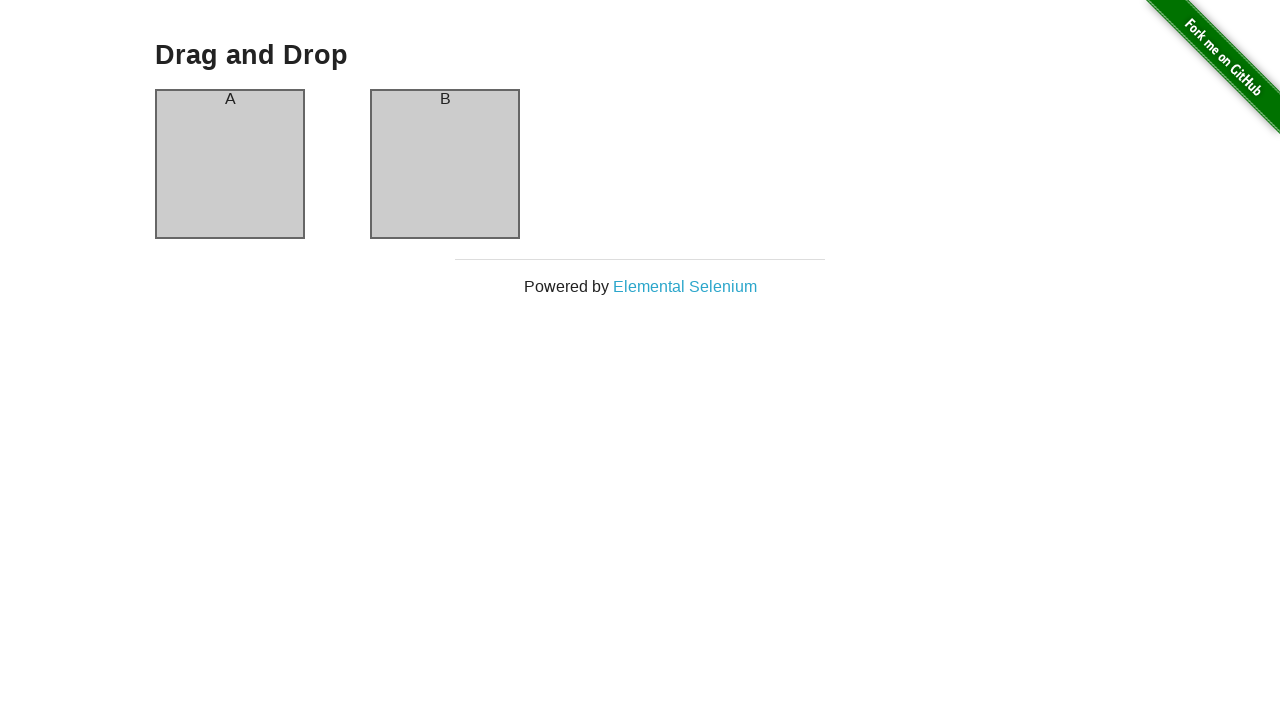

Located source element in column A
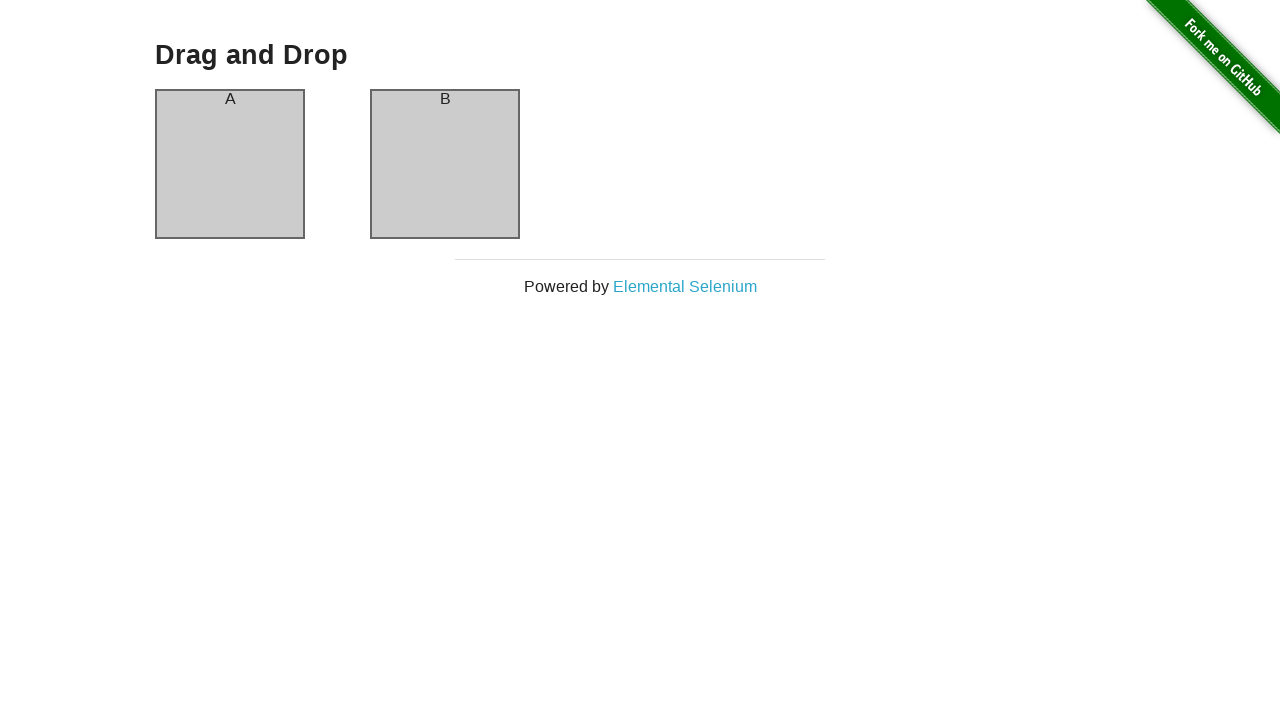

Located target element in column B
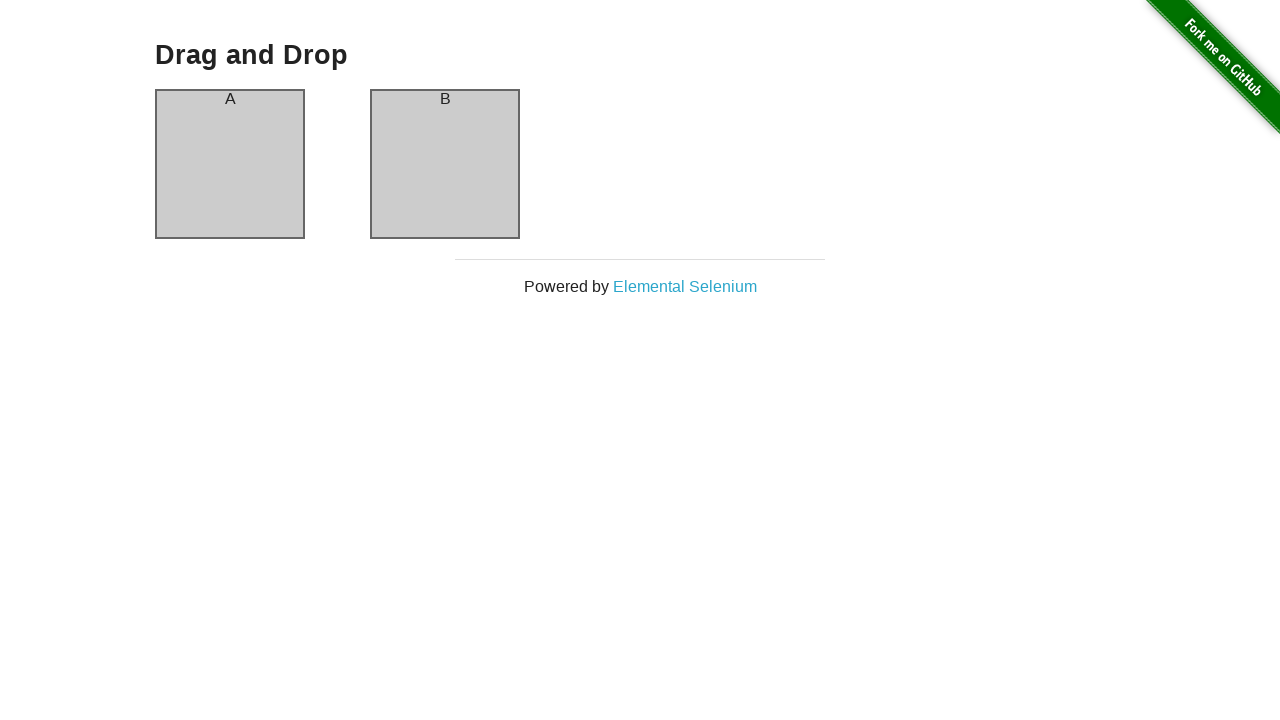

Dragged element from column A to column B using native drag and drop at (445, 164)
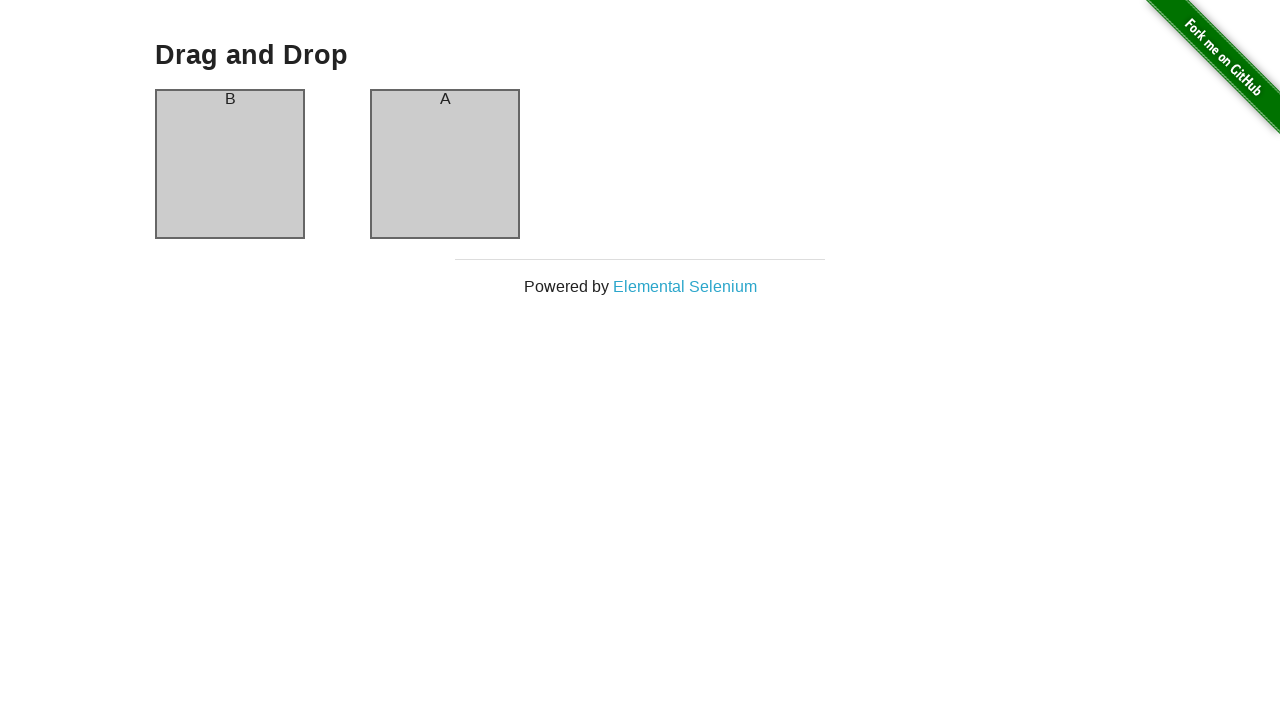

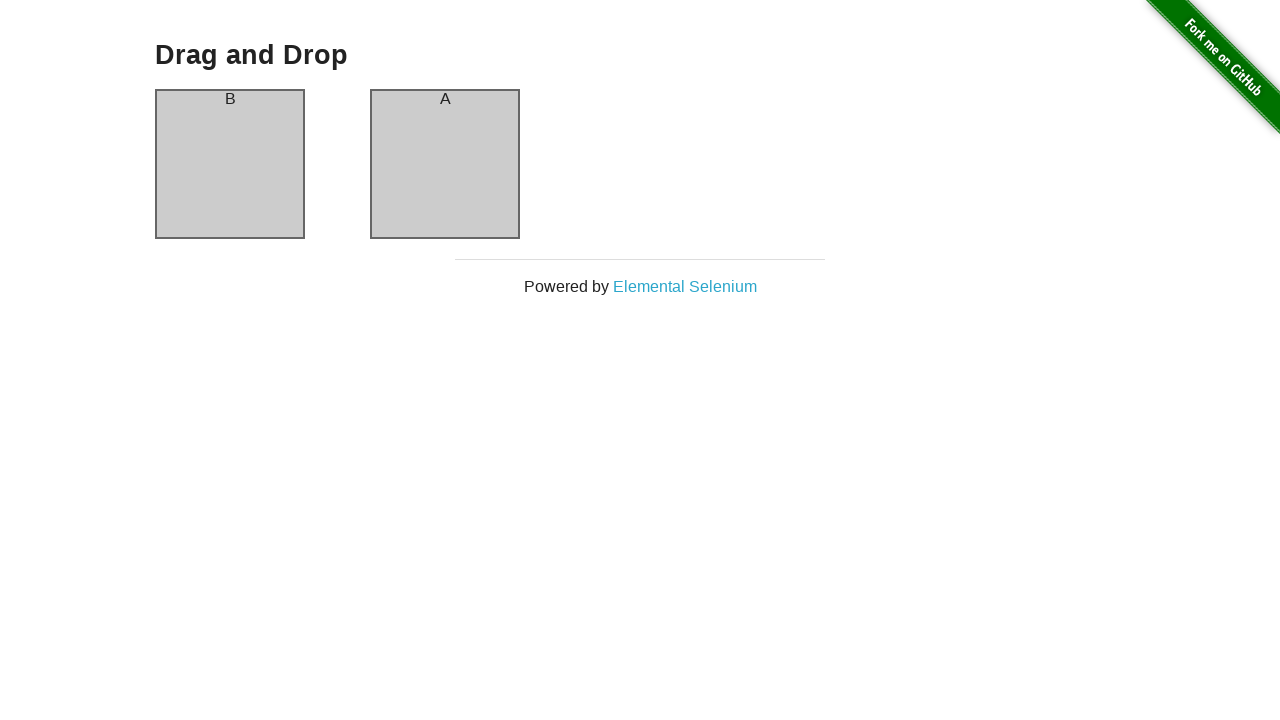